Verifies that the WebdriverIO main page has the correct title

Starting URL: https://webdriver.io/

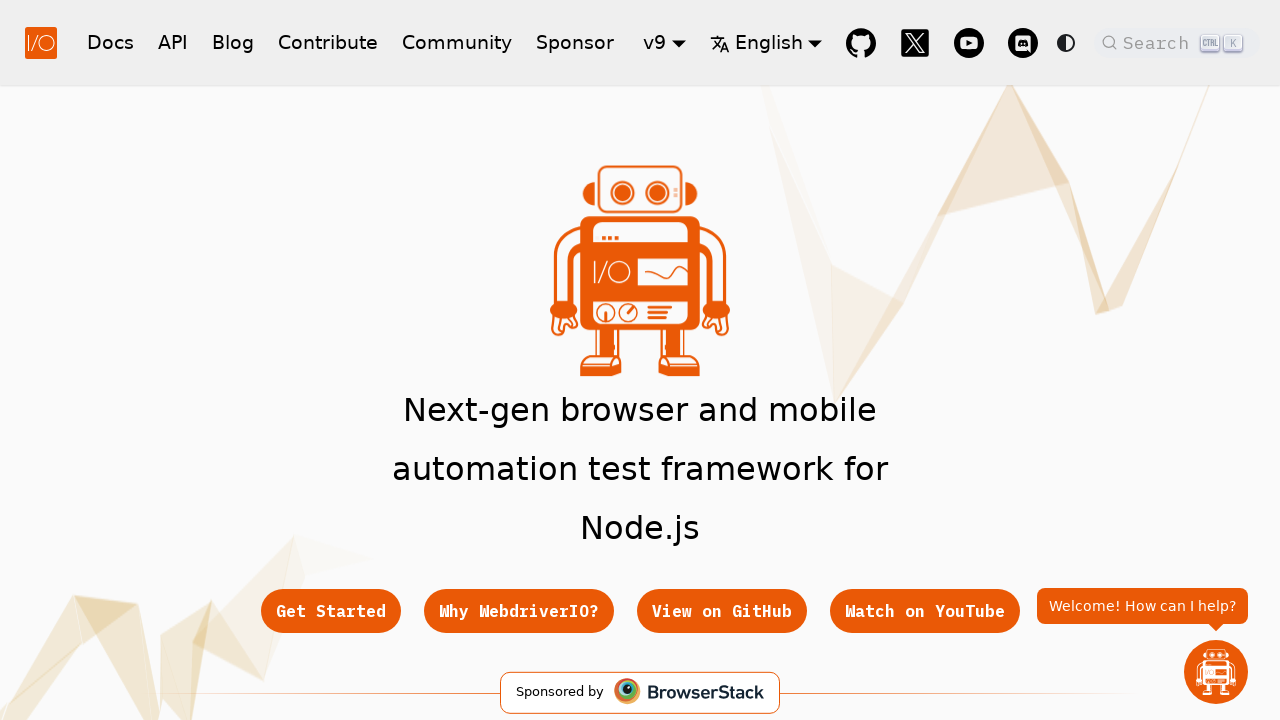

Navigated to WebdriverIO main page
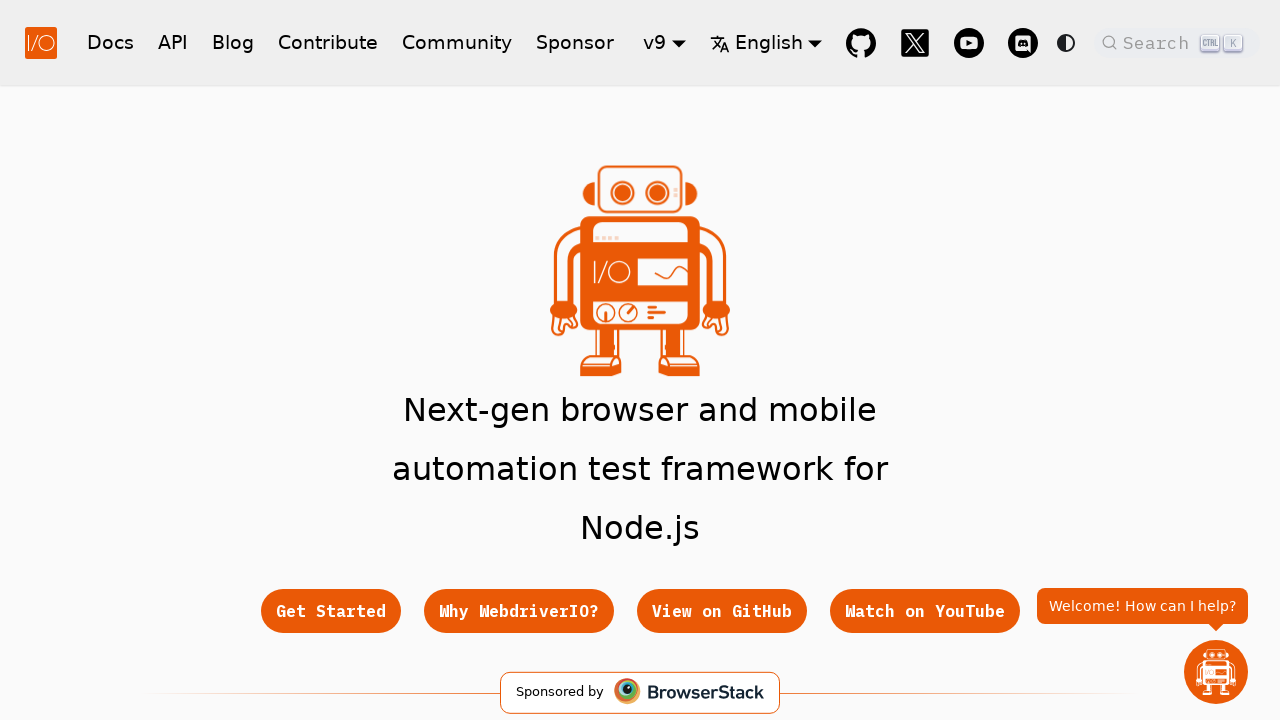

Verified page title is 'WebdriverIO · Next-gen browser and mobile automation test framework for Node.js | WebdriverIO'
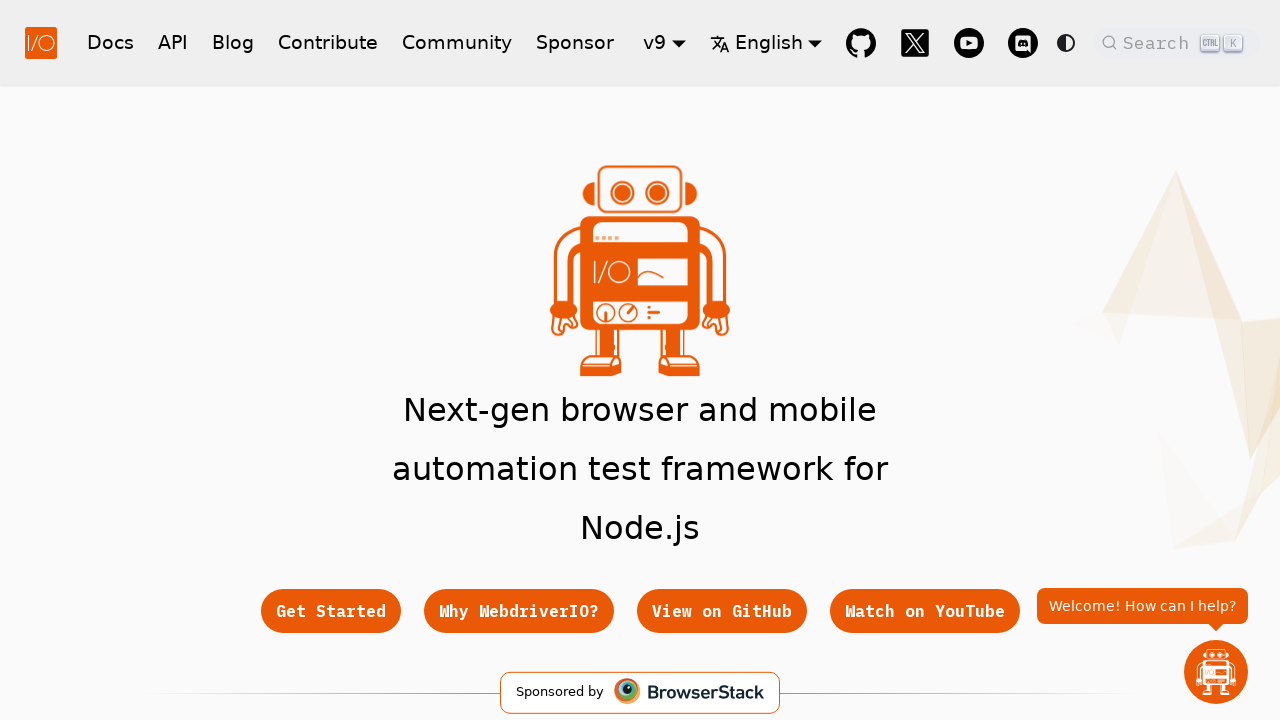

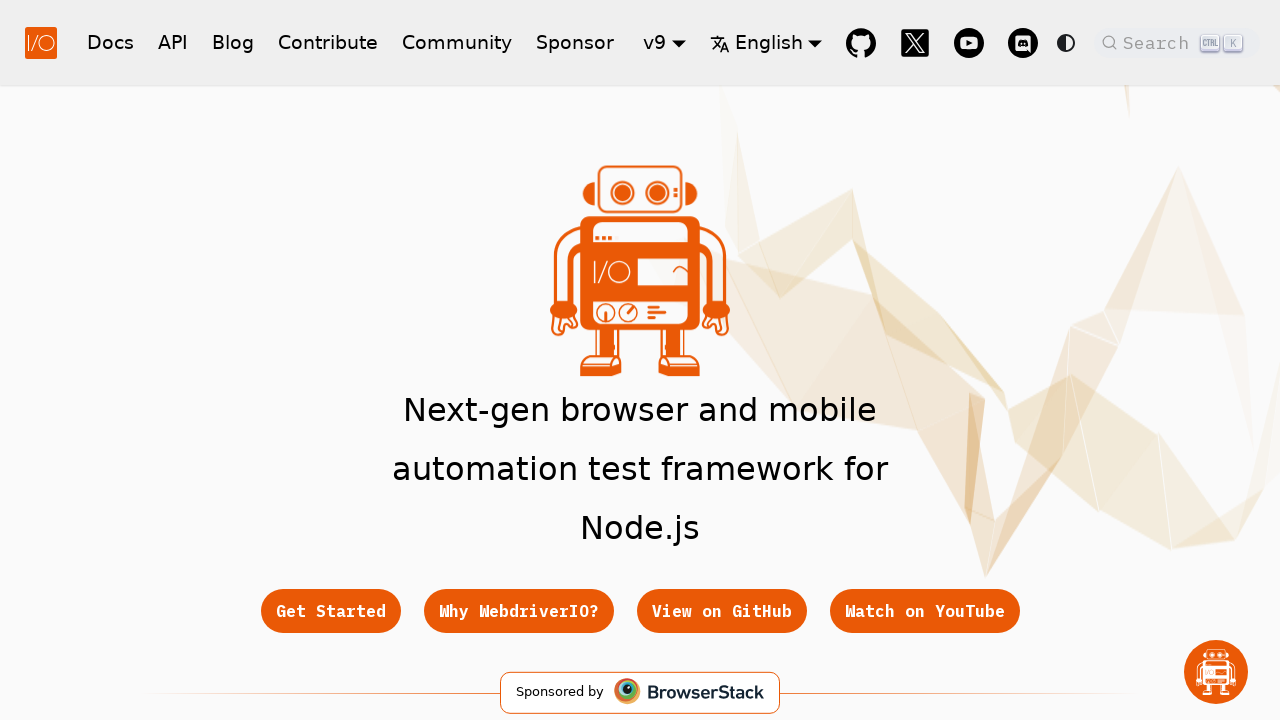